Verifies that all action buttons (cart, wishlist, quick view, compare) appear with correct titles after hovering over a product card and waiting for the slide-down animation to complete.

Starting URL: https://ecommerce-playground.lambdatest.io/

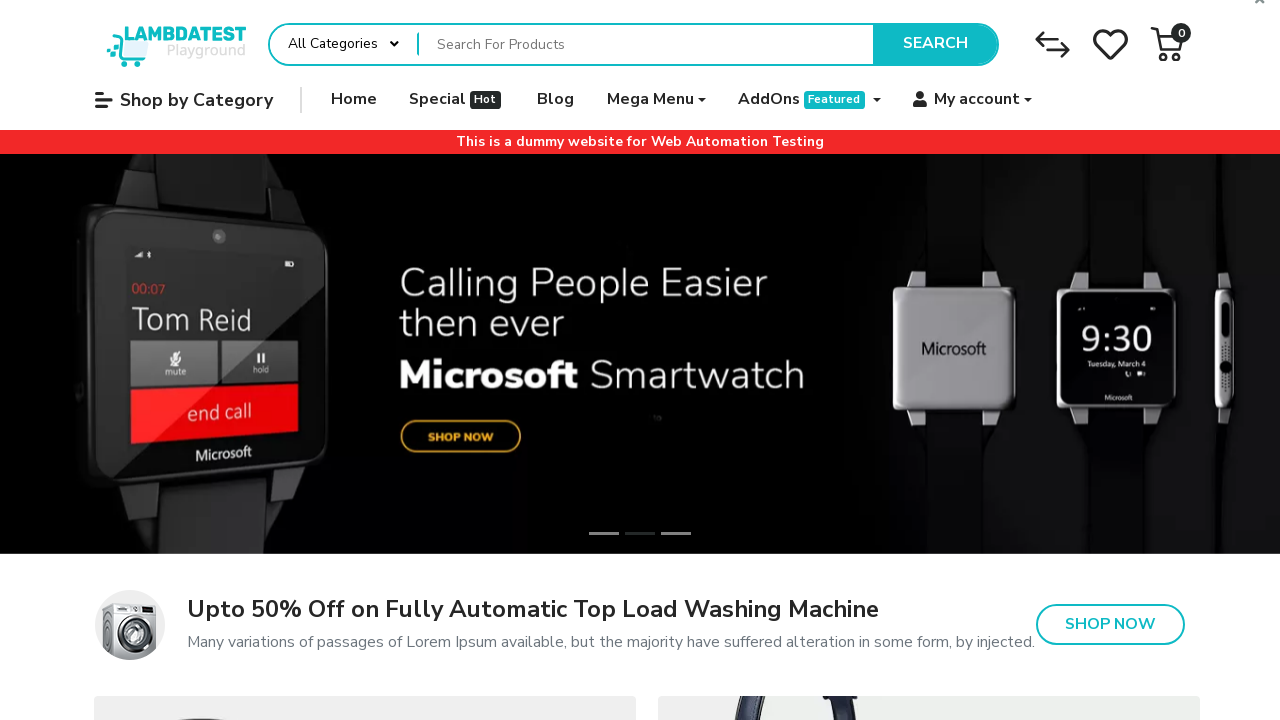

Waited for Top Products heading to become visible
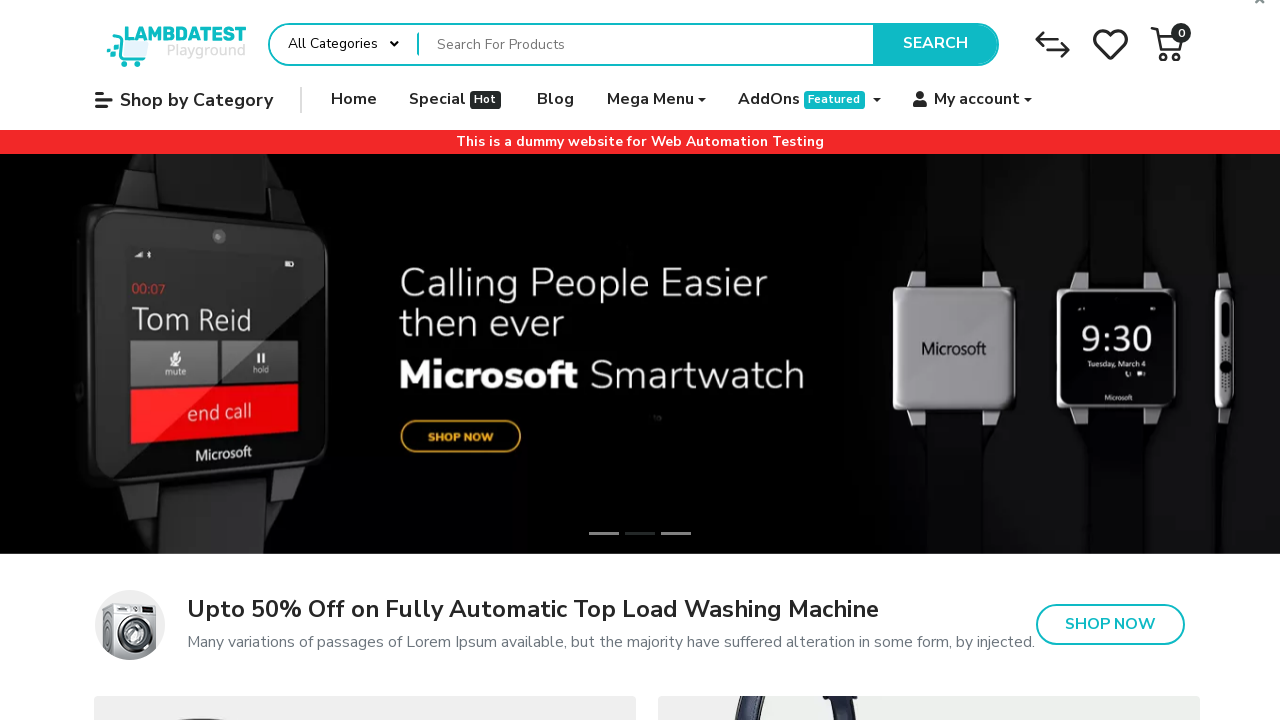

Located product section containing Top Products heading
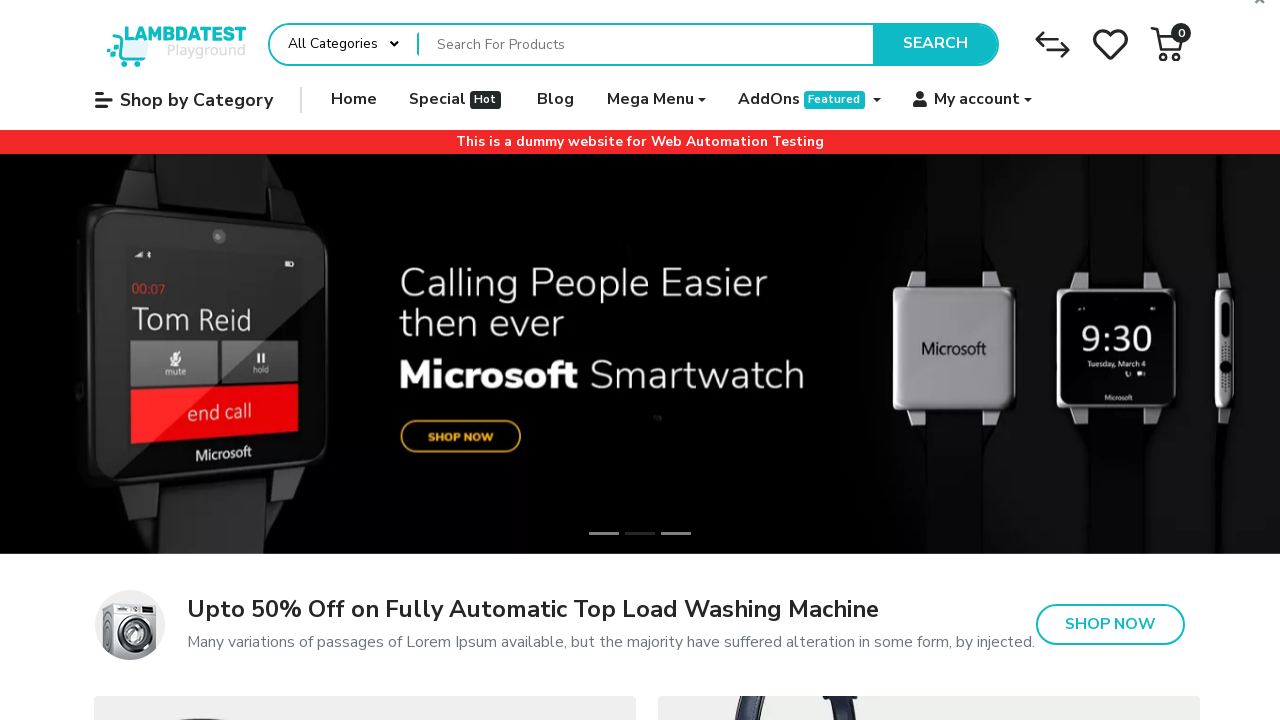

Located product grid within section
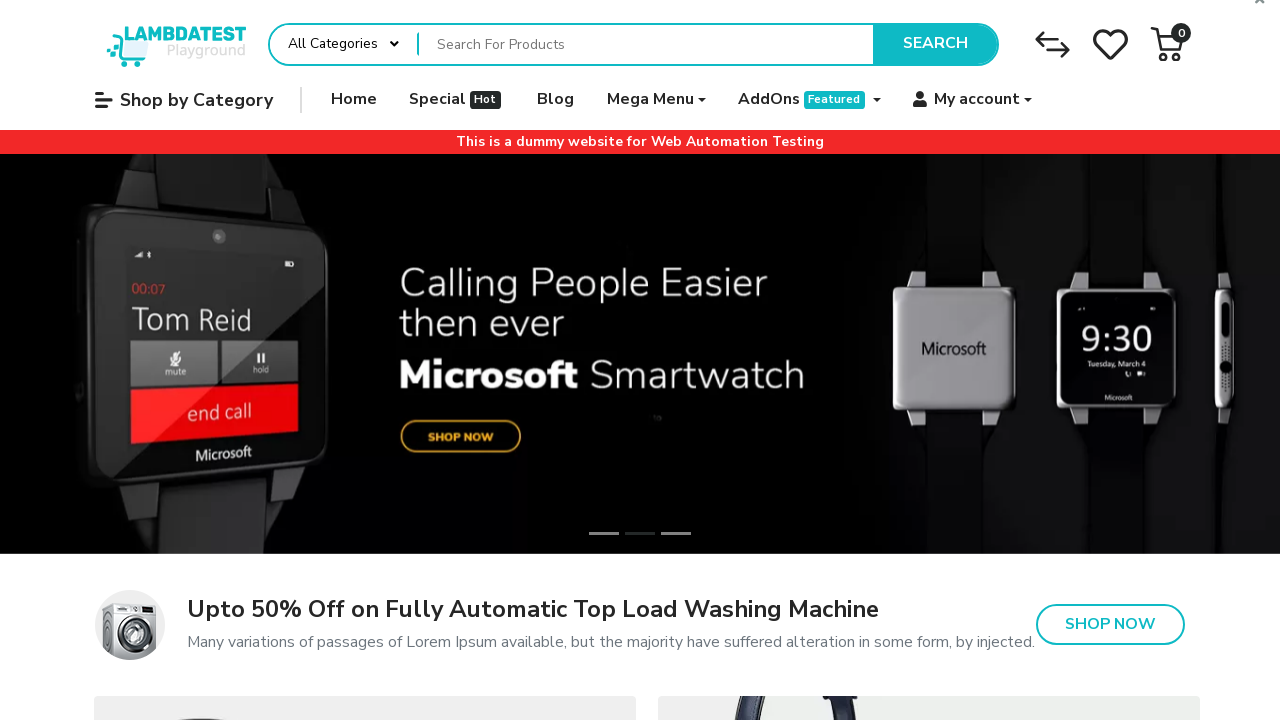

Located all product cards in grid
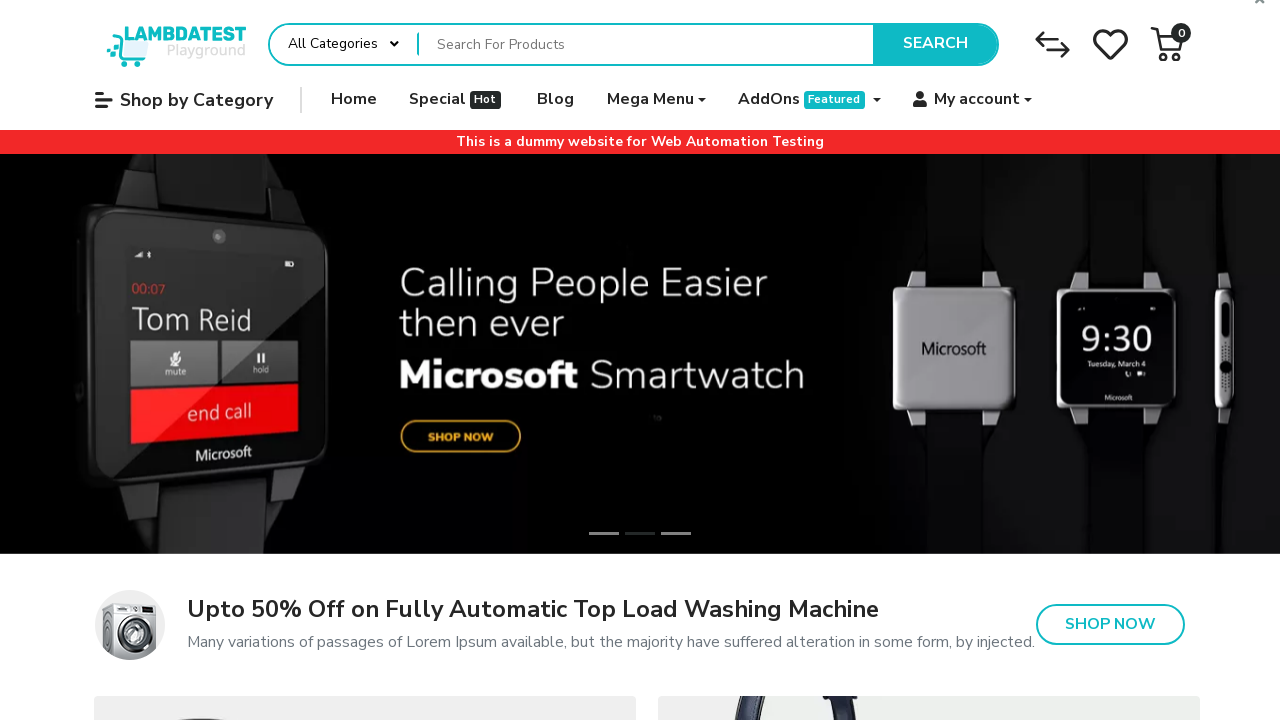

Selected second product card as target
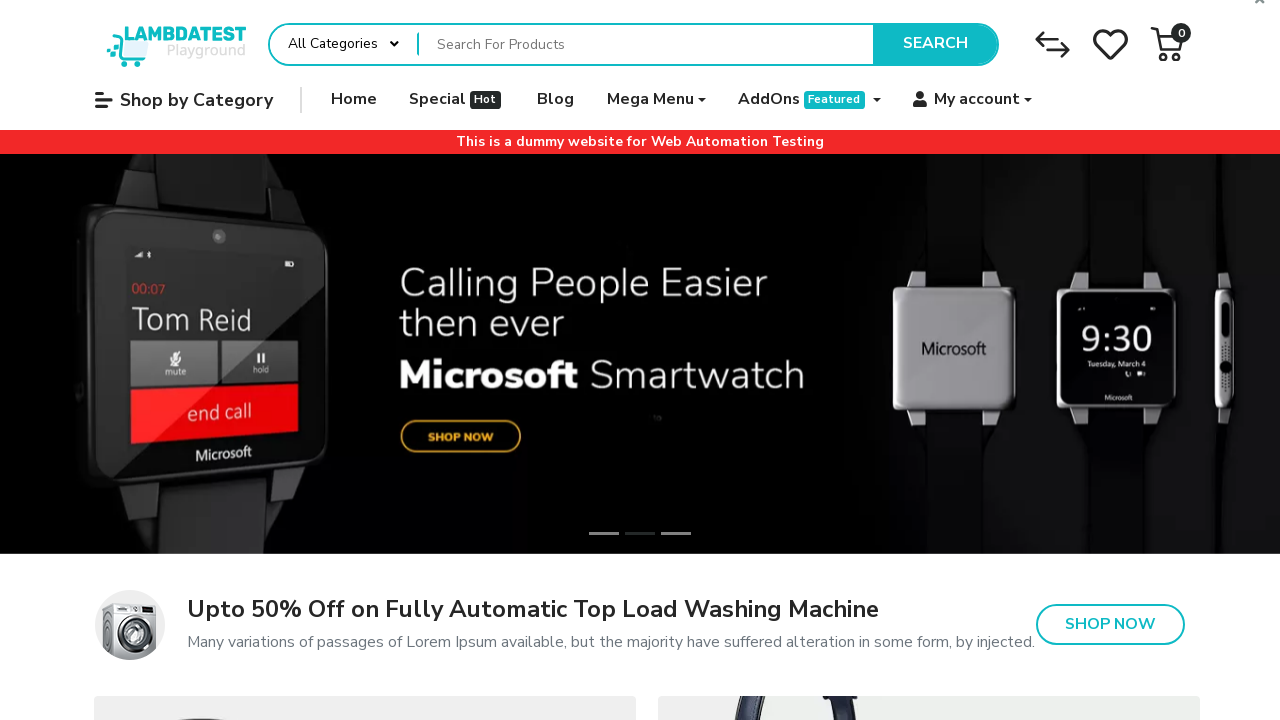

Hovered over target product card to initiate animation at (500, 360) on internal:role=heading[name="Top Products"i] >> xpath=ancestor::div[contains(@cla
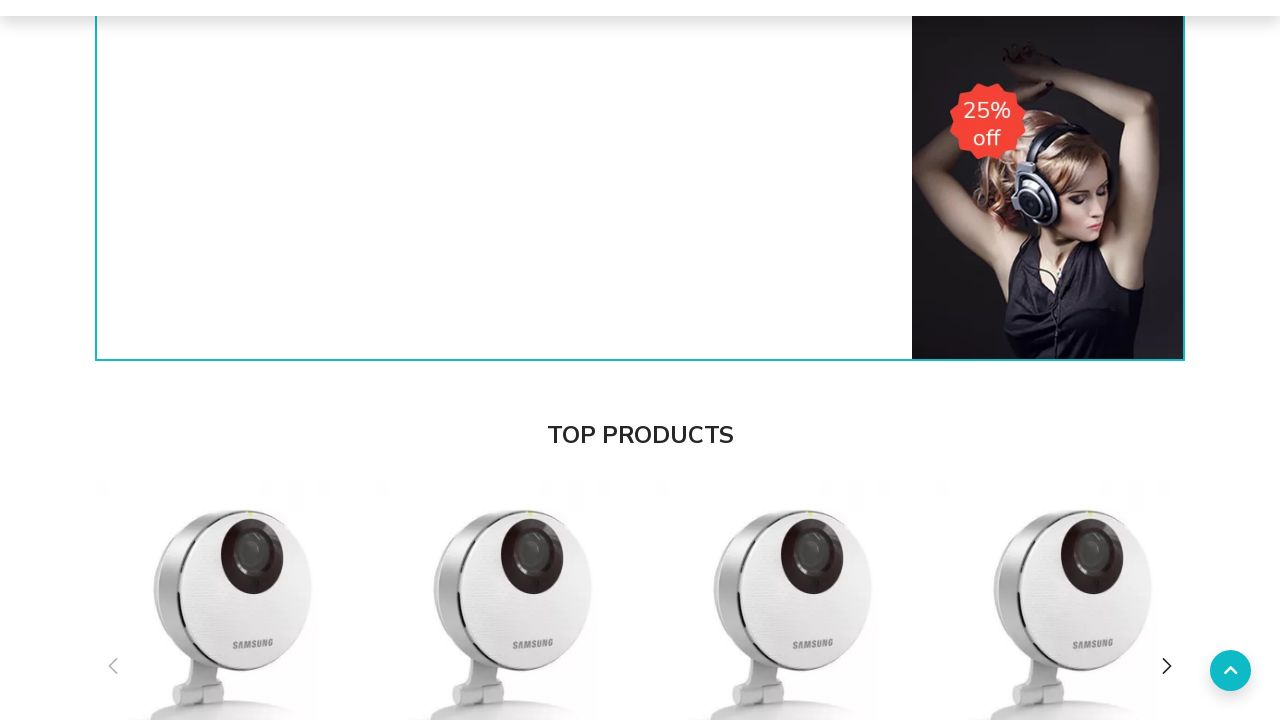

Waited for product action buttons to slide down and become visible
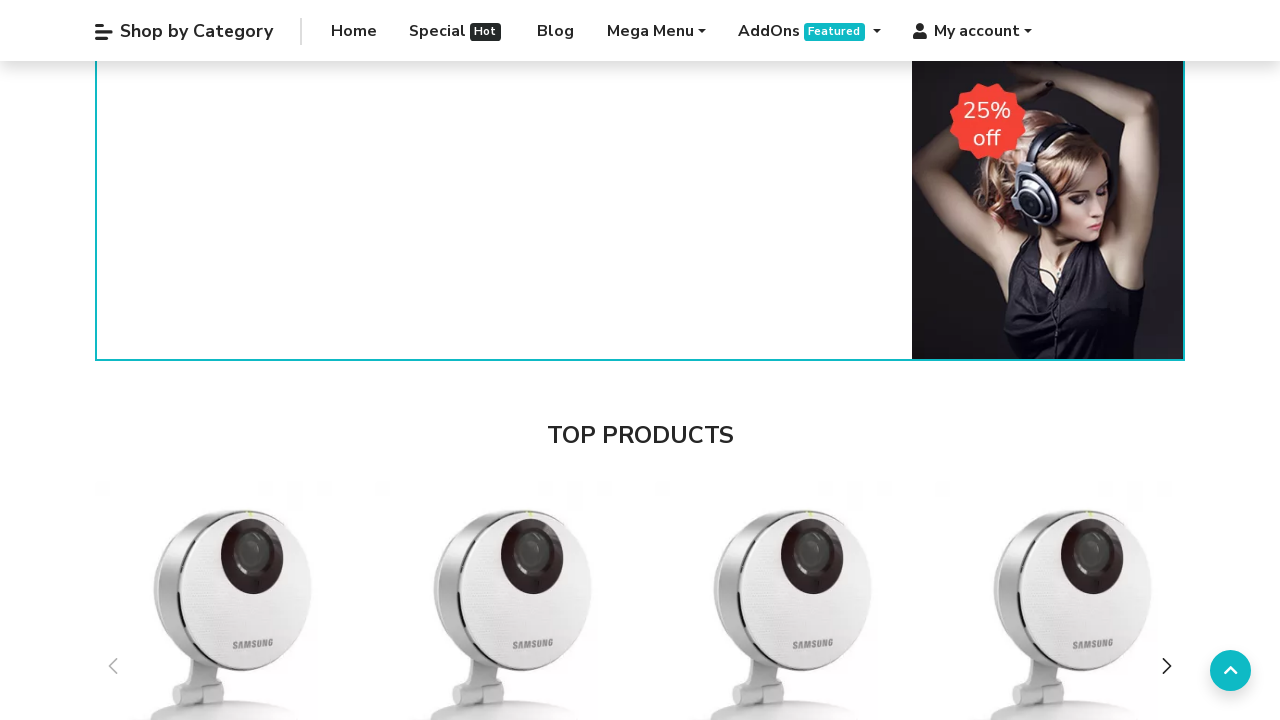

Verified 'Add to Cart' button is visible
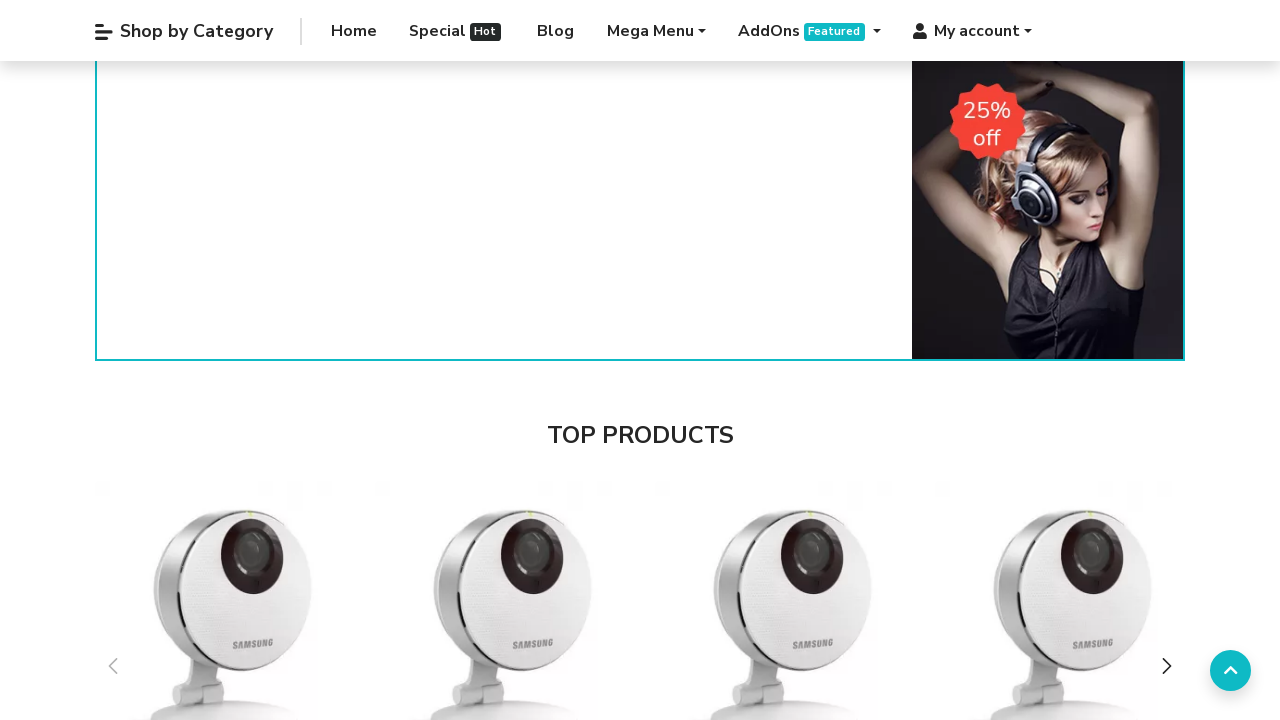

Verified 'Add to Wish List' button is visible
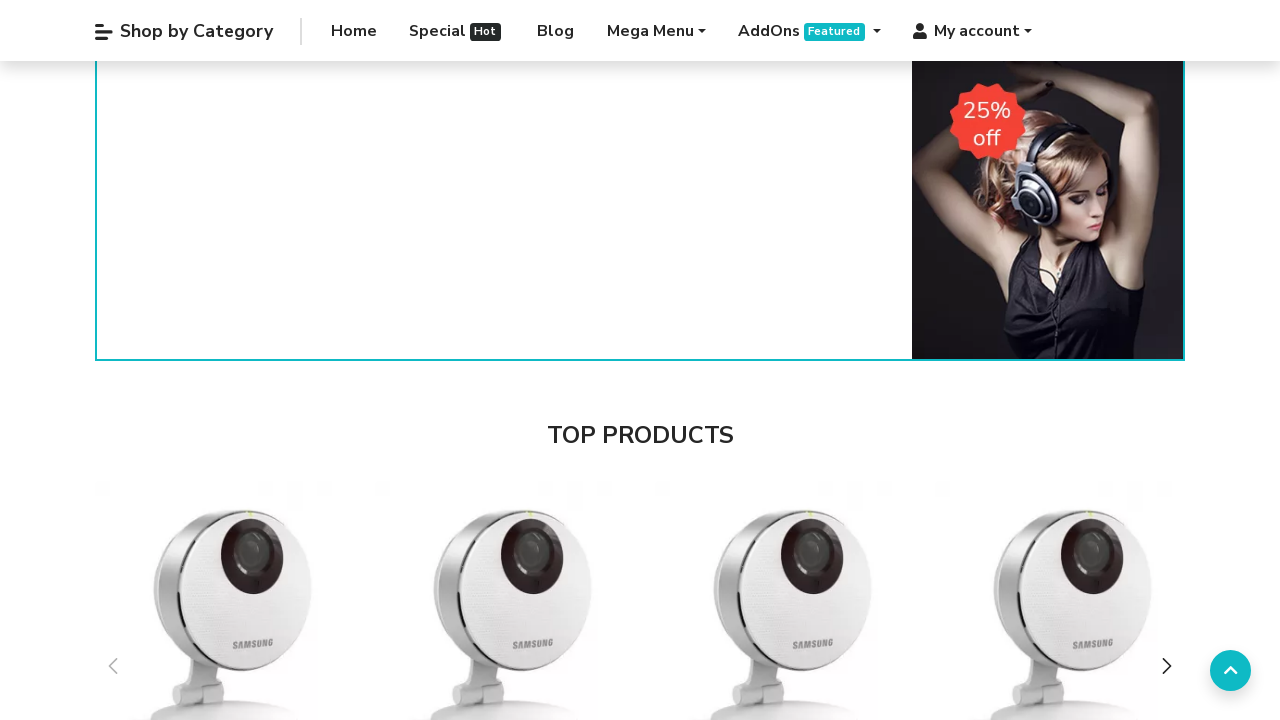

Verified 'Quick view' button is visible
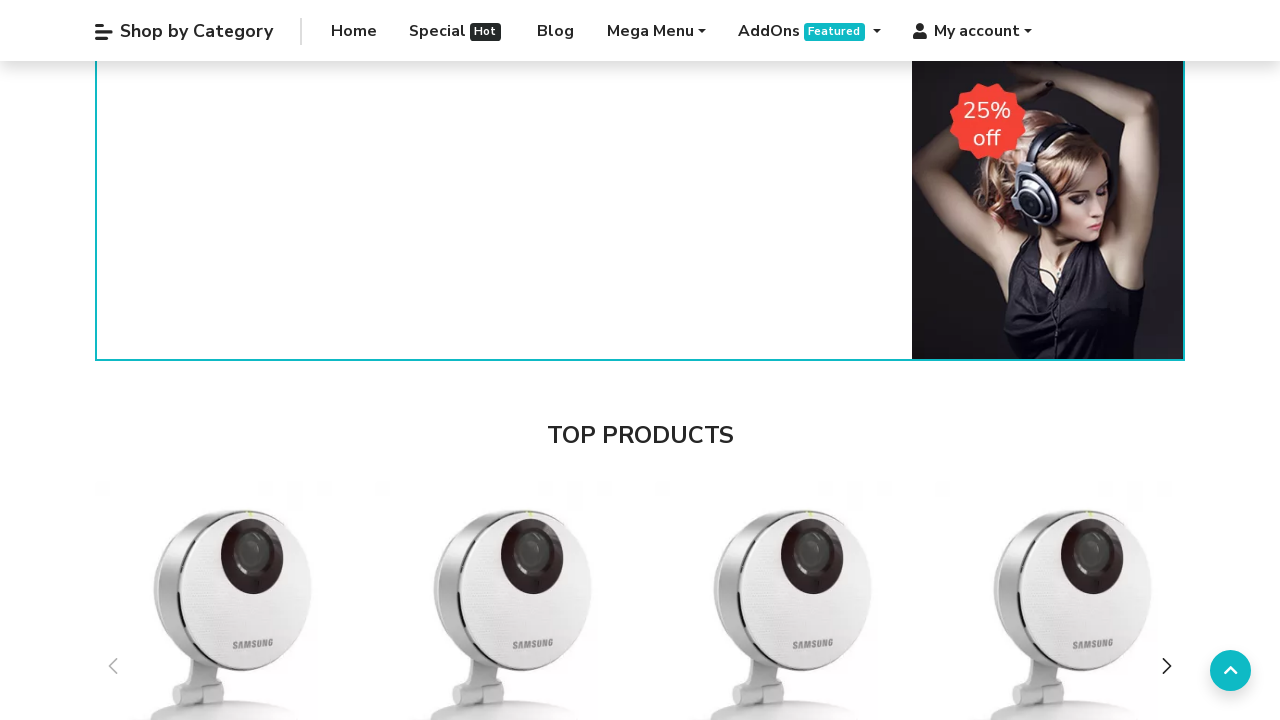

Verified 'Compare this Product' button is visible
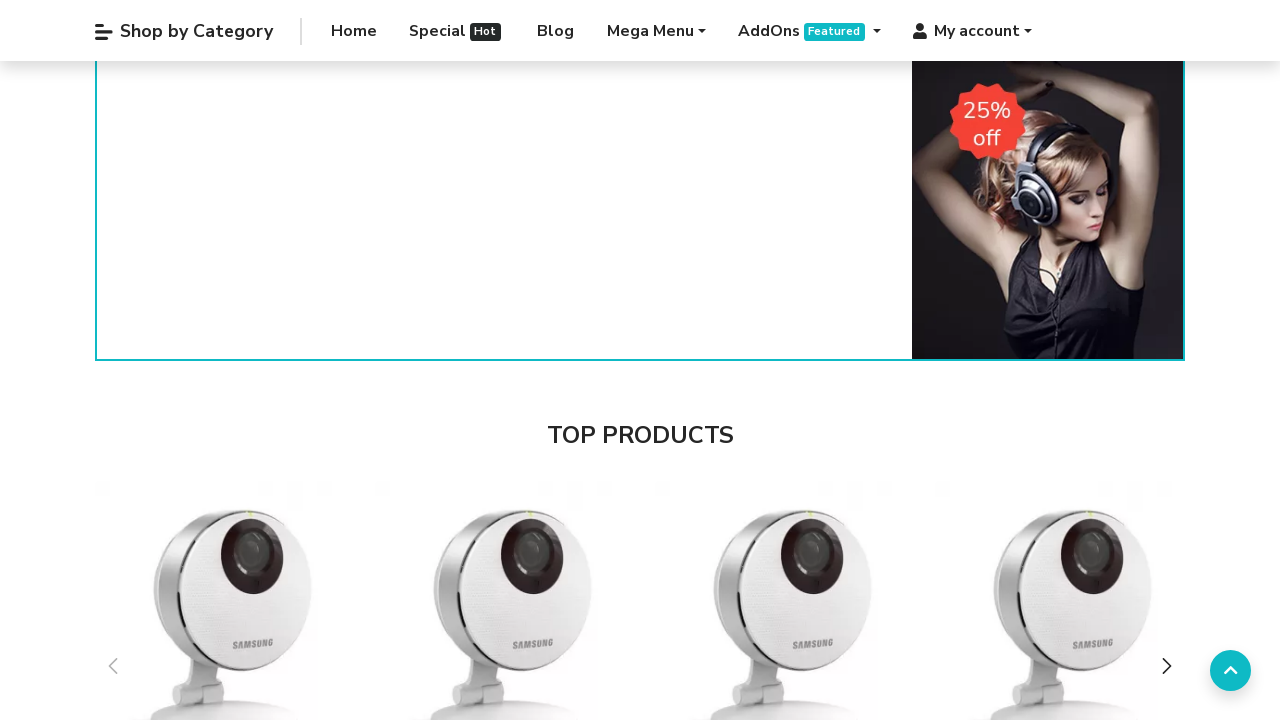

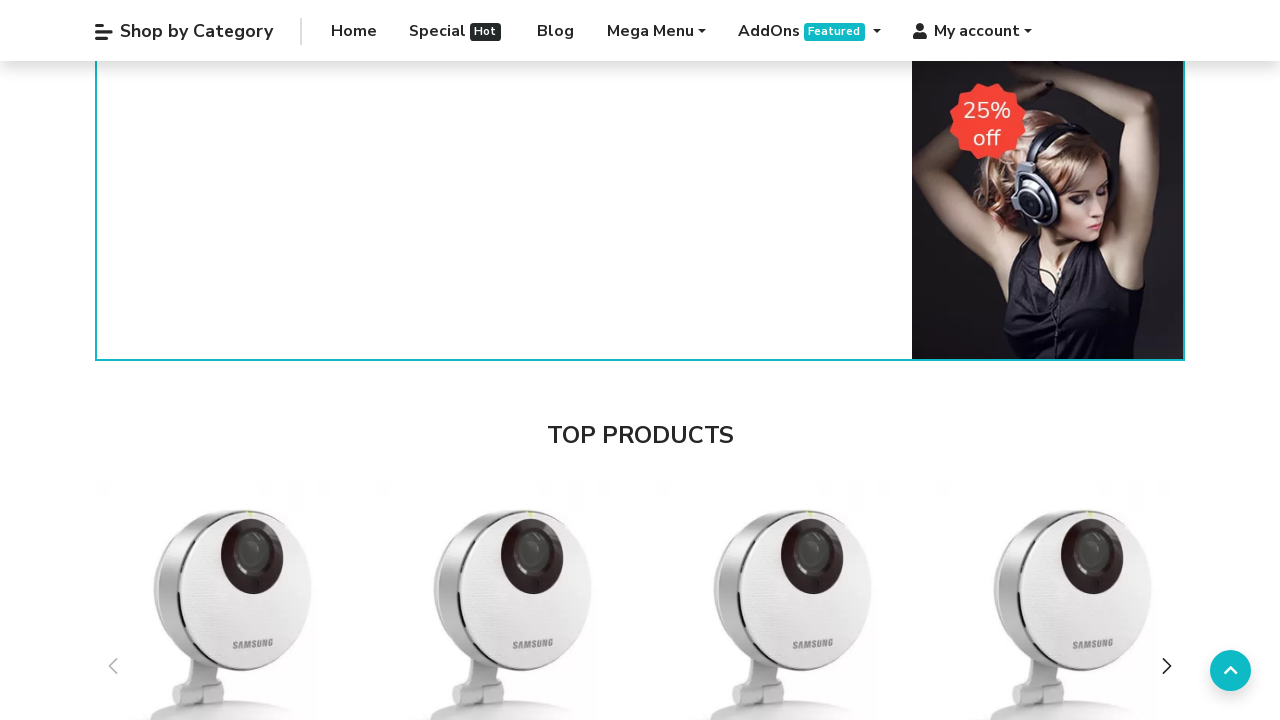